Verifies that no links on any page have empty href attributes (just "#").

Starting URL: https://ntig-uppsala.github.io/Frisor-Saxe/index.html

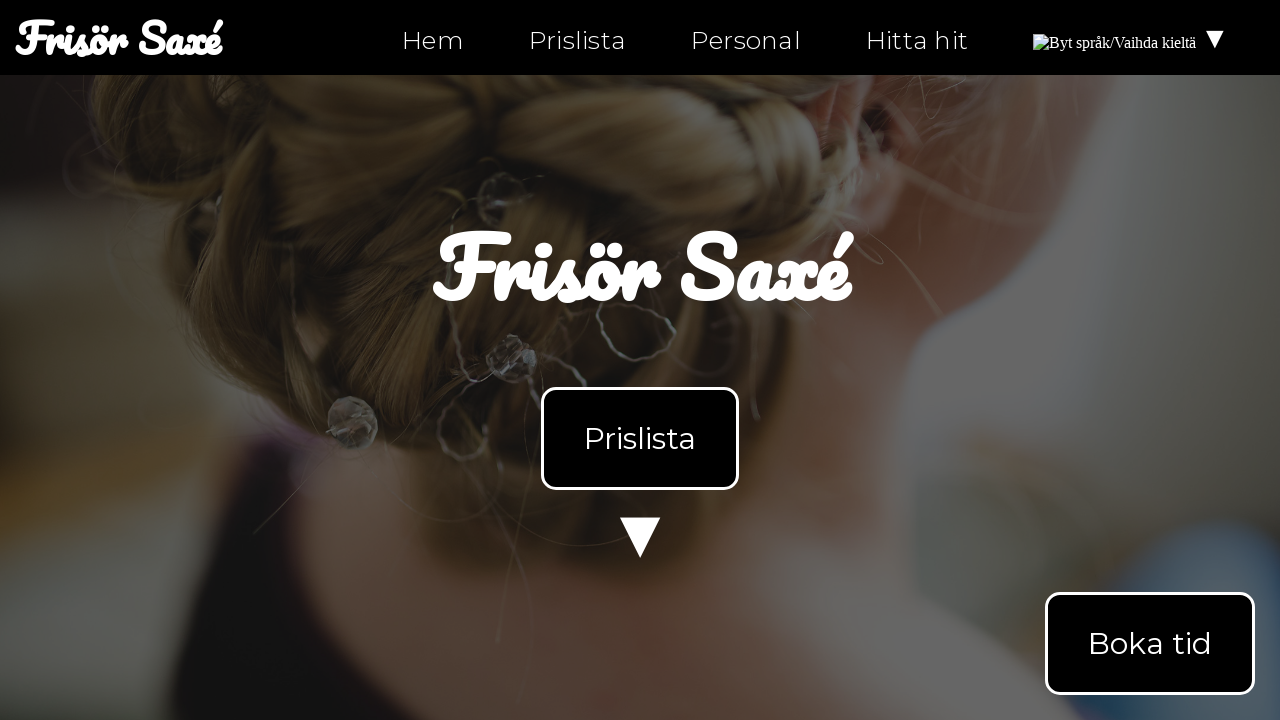

Waited for links to load on index page
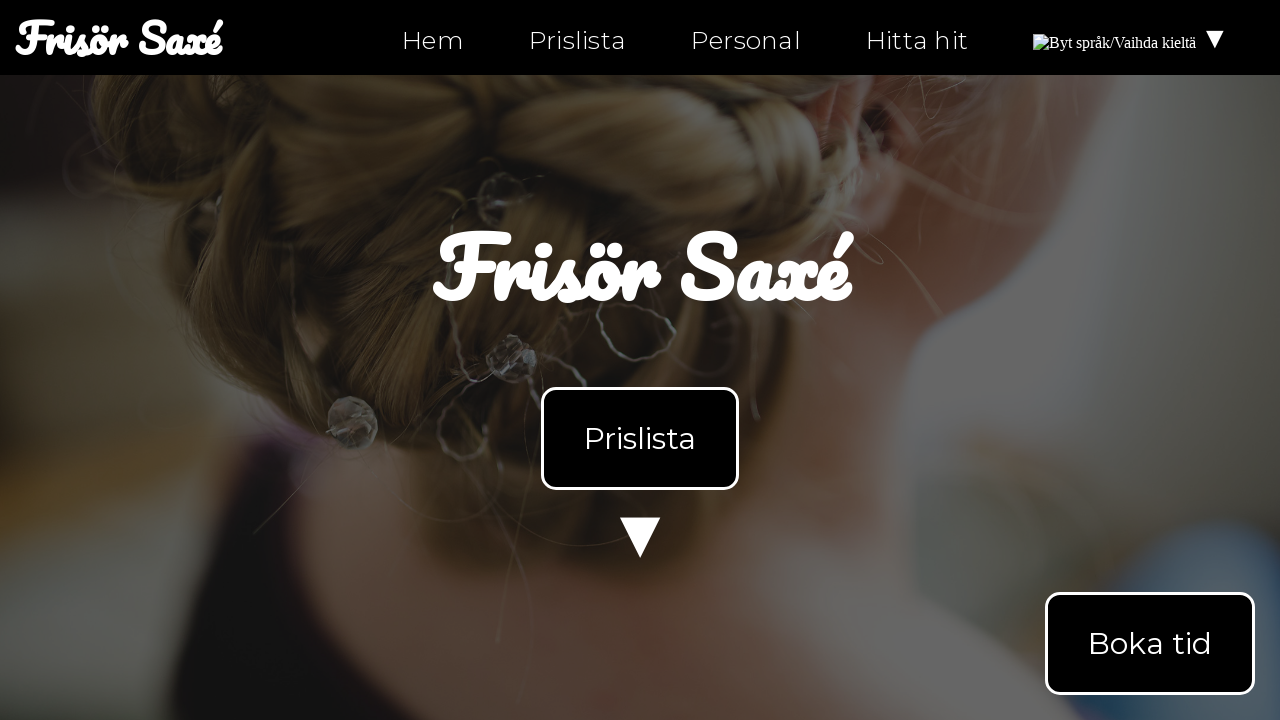

Navigated to personal.html
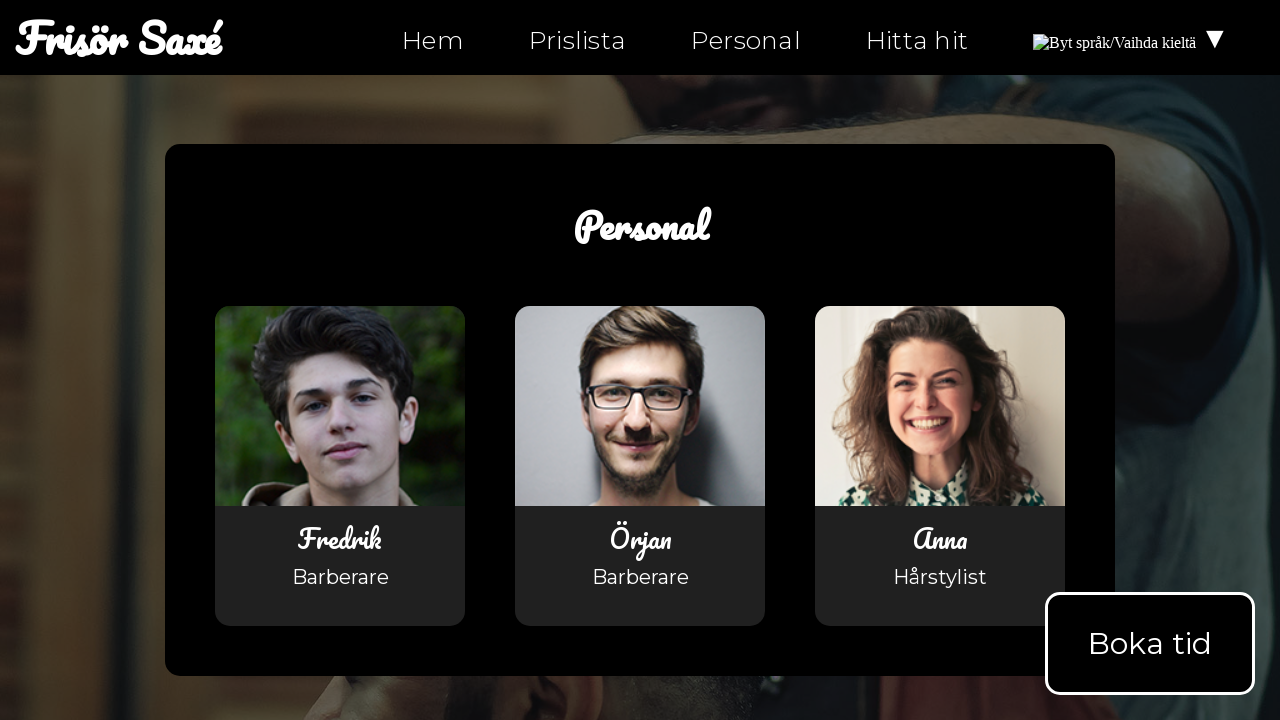

Waited for links to load on personal.html
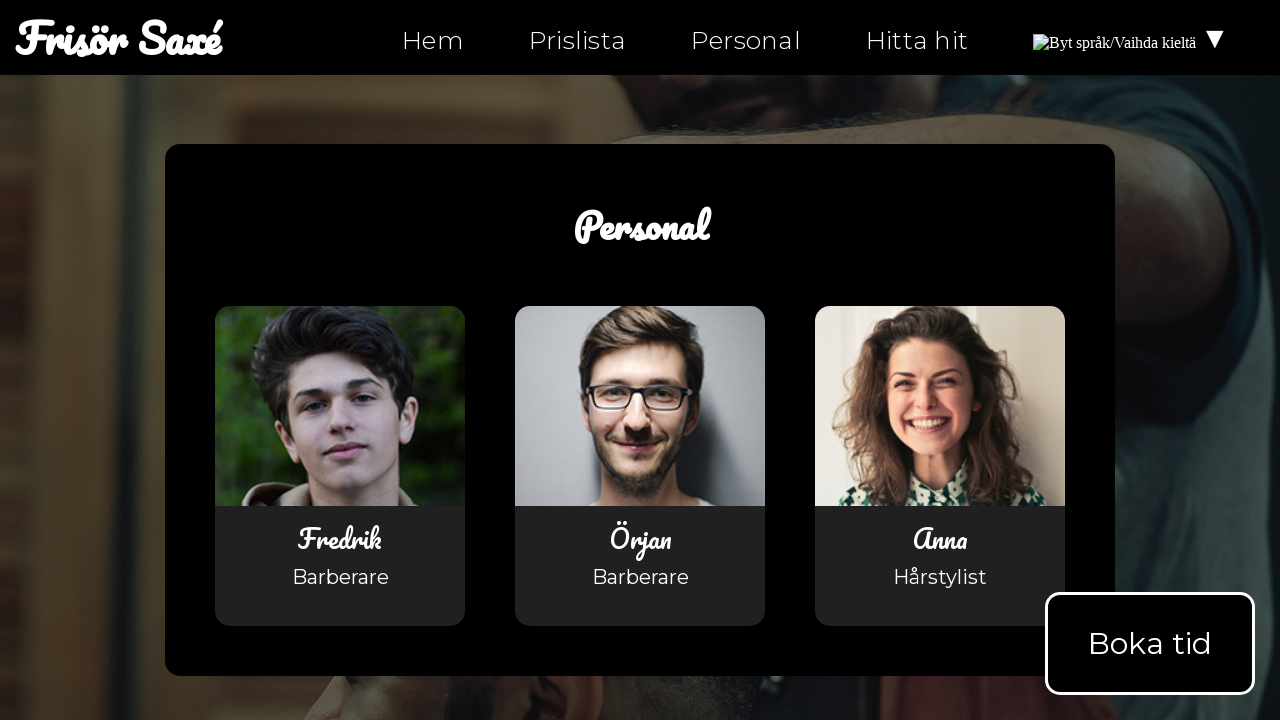

Navigated to hitta-hit.html
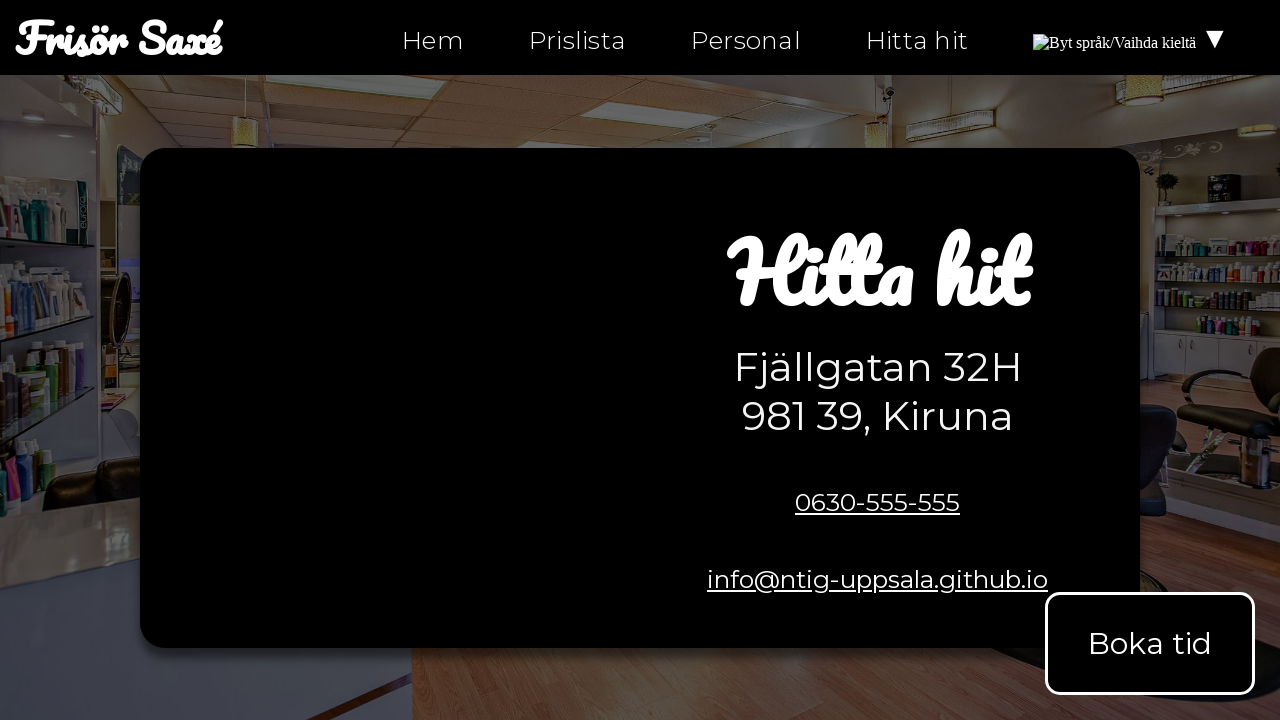

Waited for links to load on hitta-hit.html
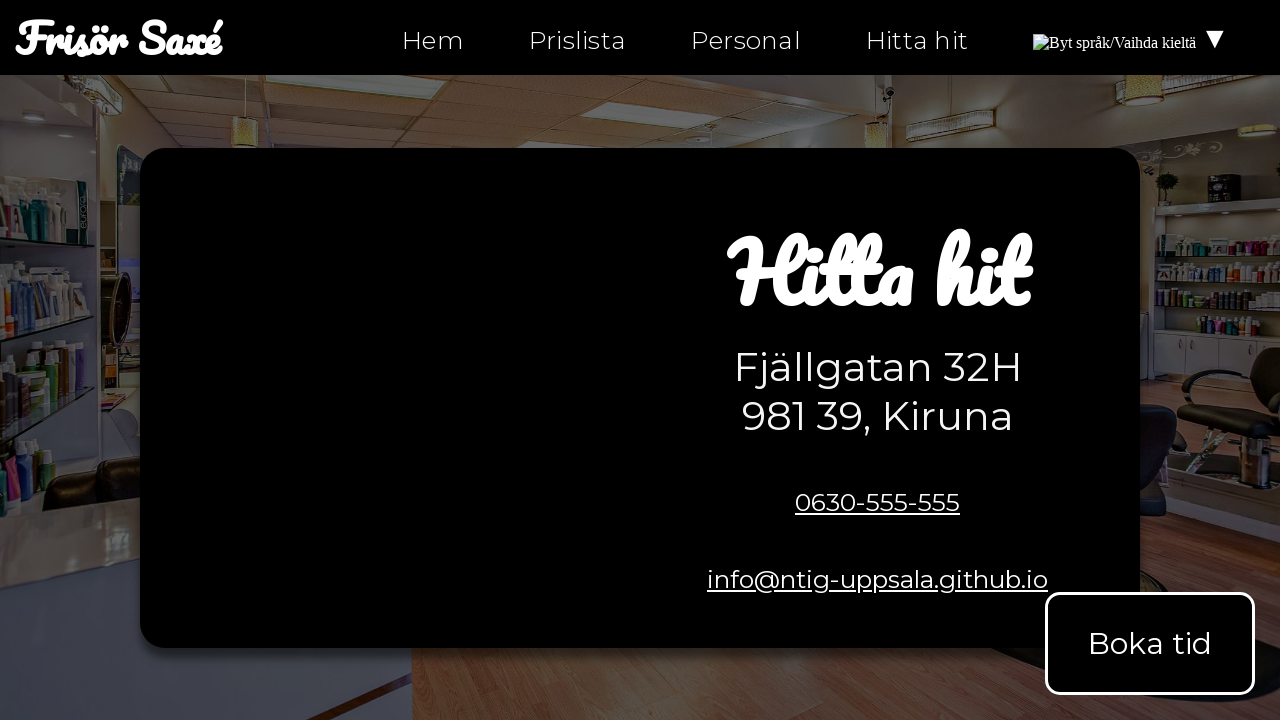

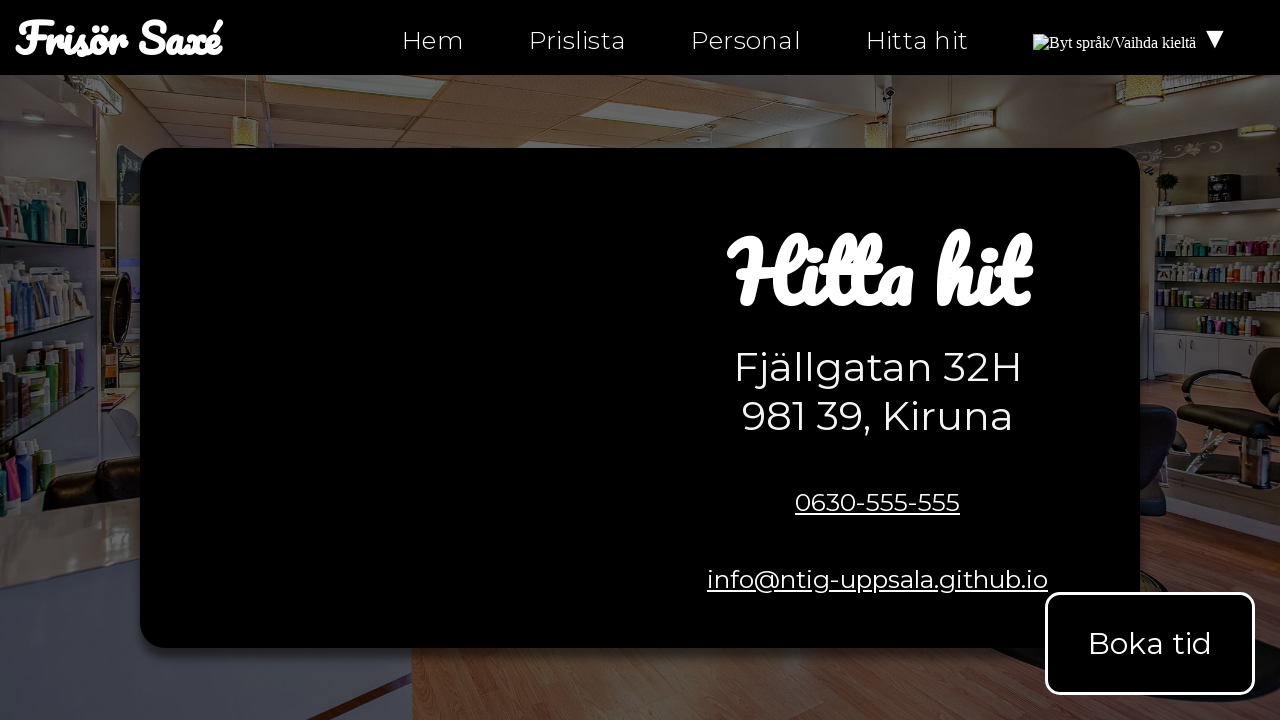